Tests registration form validation with invalid email format and verifies email validation error messages

Starting URL: https://alada.vn/tai-khoan/dang-ky.html

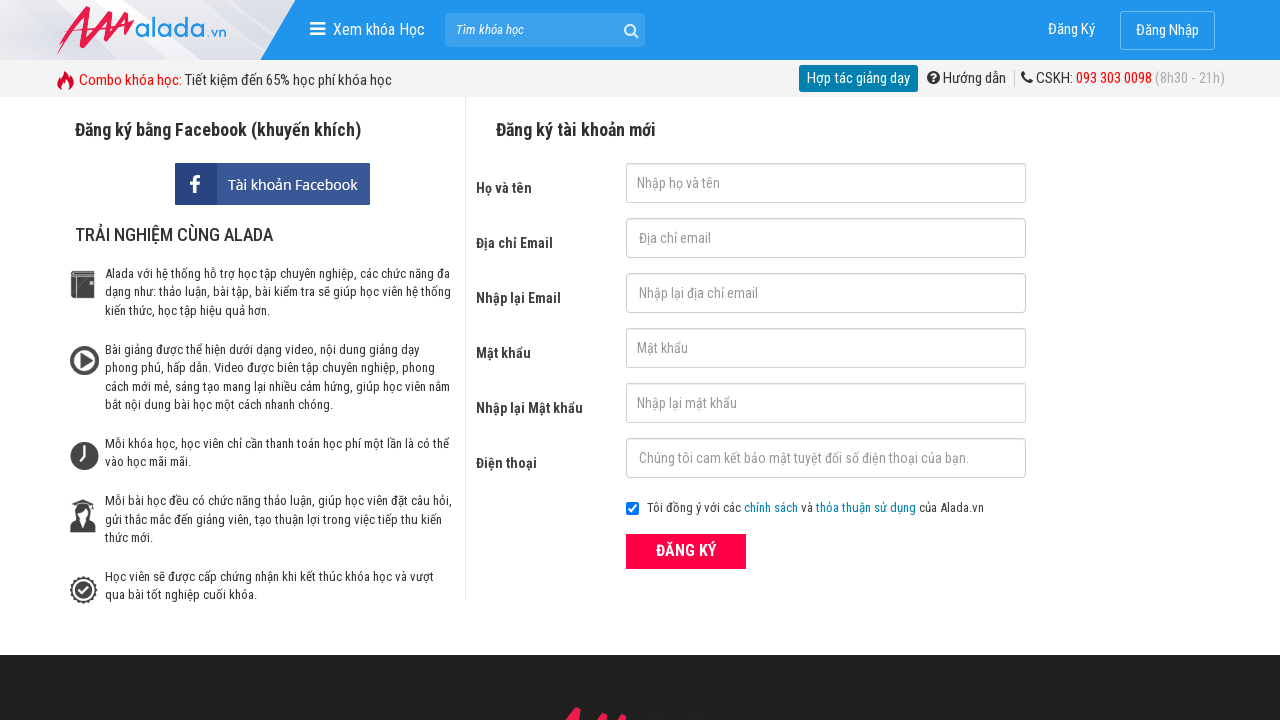

Filled first name field with 'Hoàng Hải' on input#txtFirstname
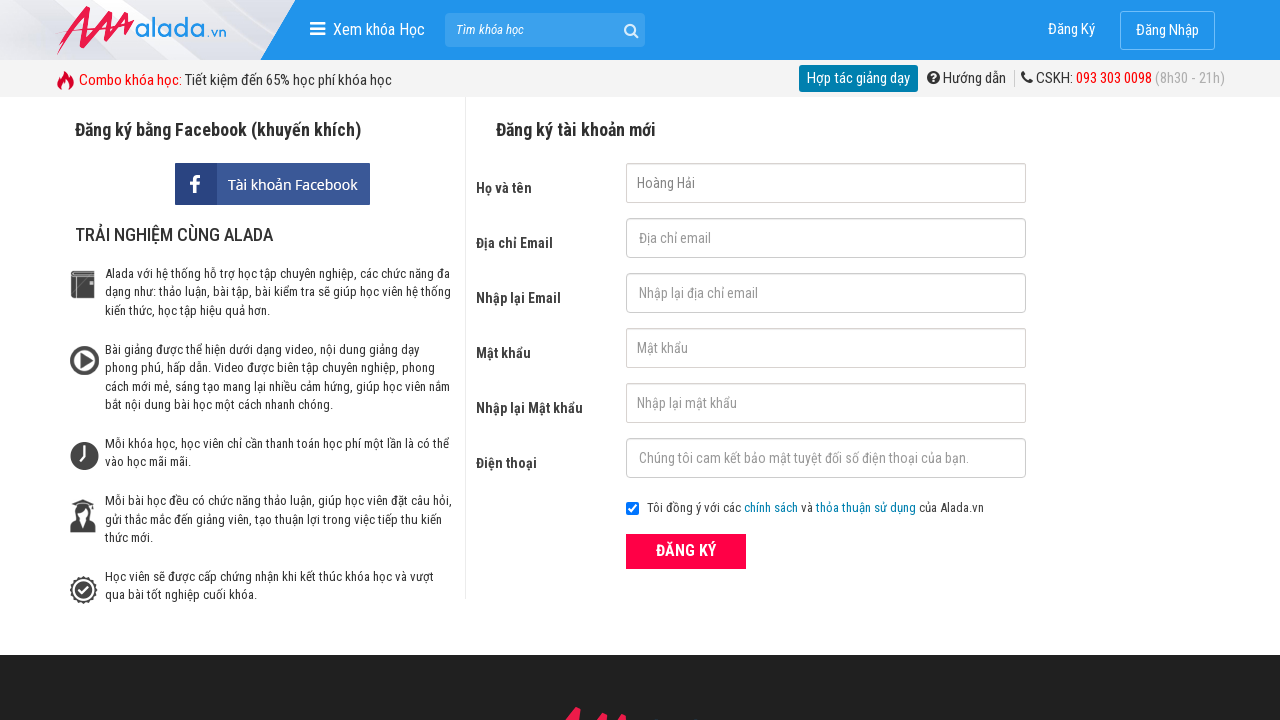

Filled email field with invalid email 'abc123' on input#txtEmail
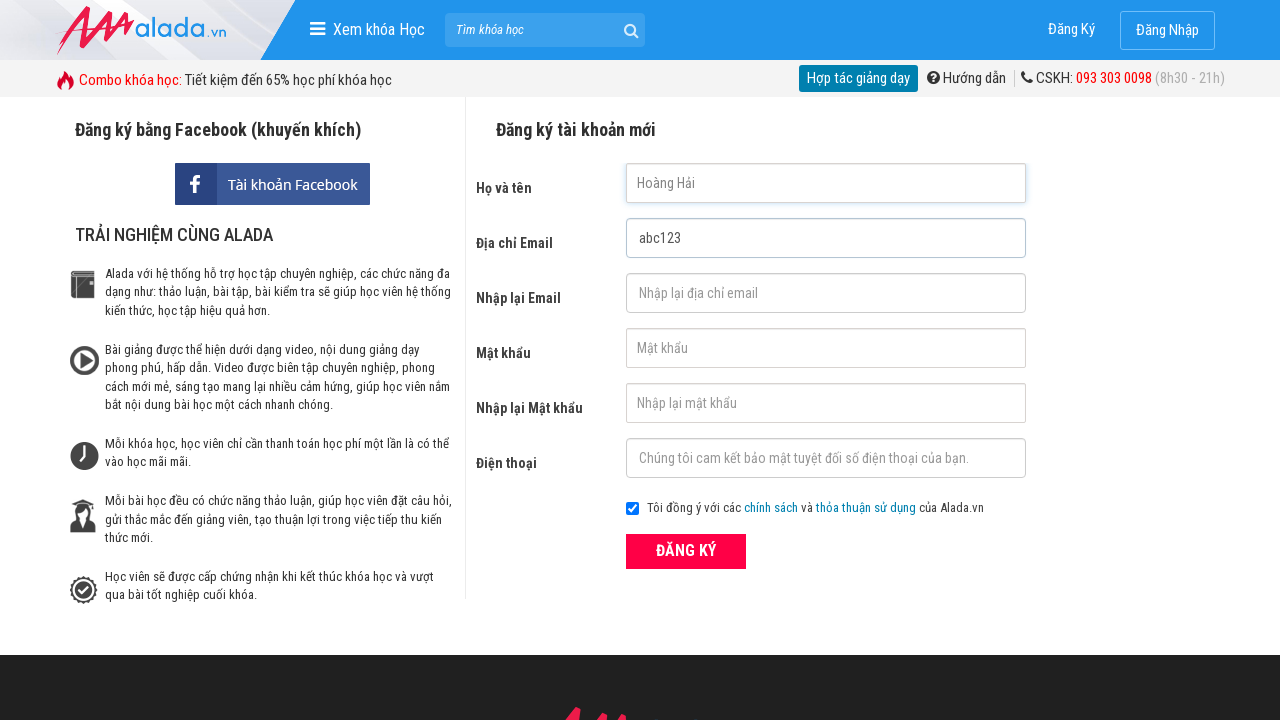

Filled confirm email field with invalid email 'abc123' on input#txtCEmail
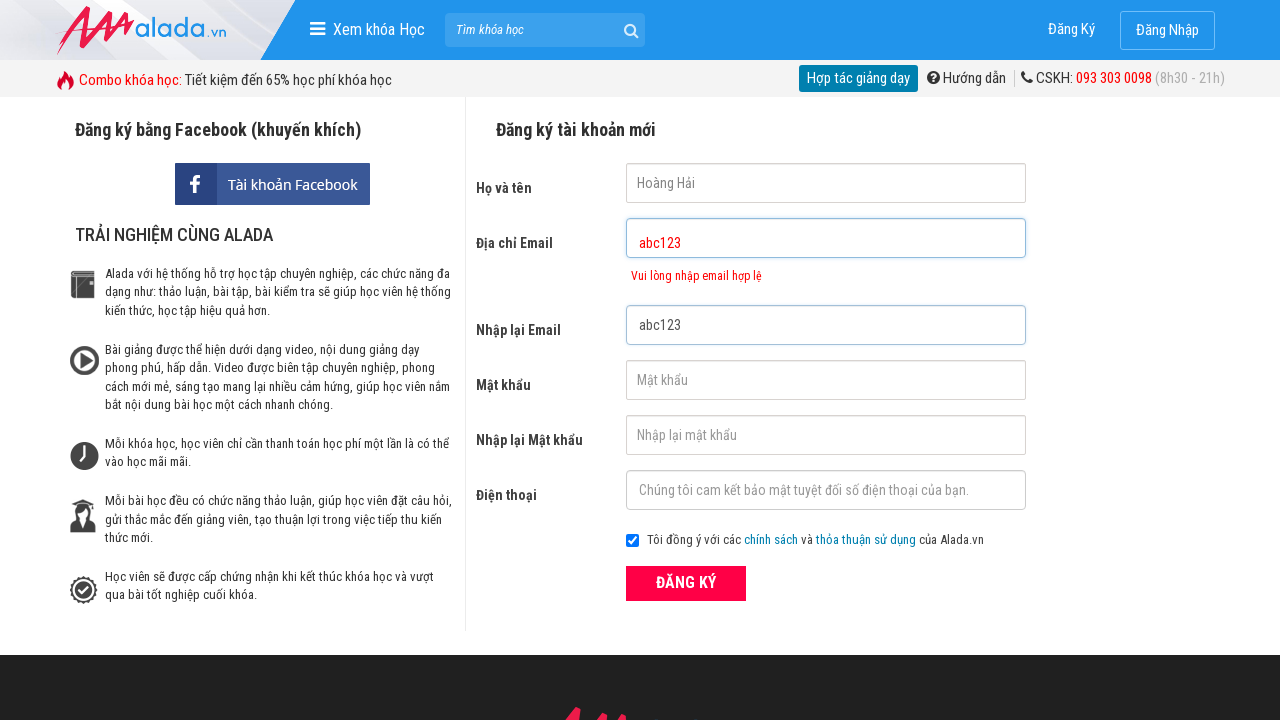

Filled password field with 'Abc@123' on input#txtPassword
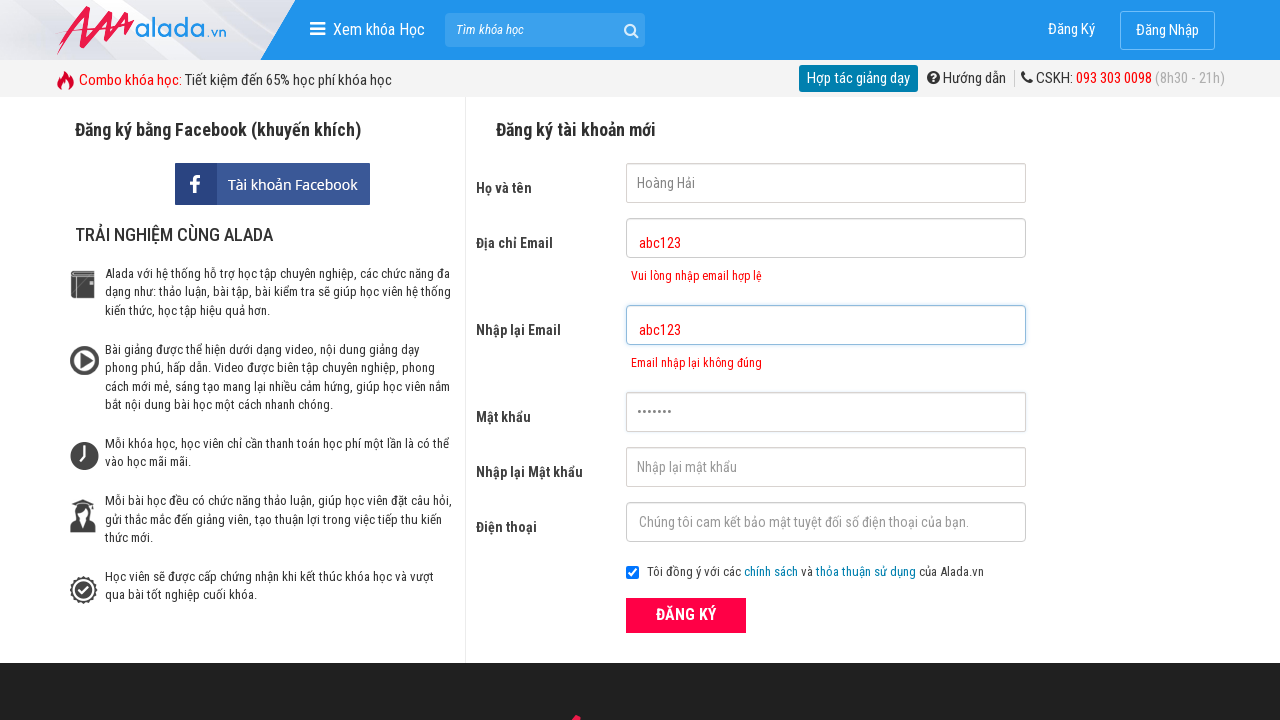

Filled confirm password field with 'Abc@123' on input#txtCPassword
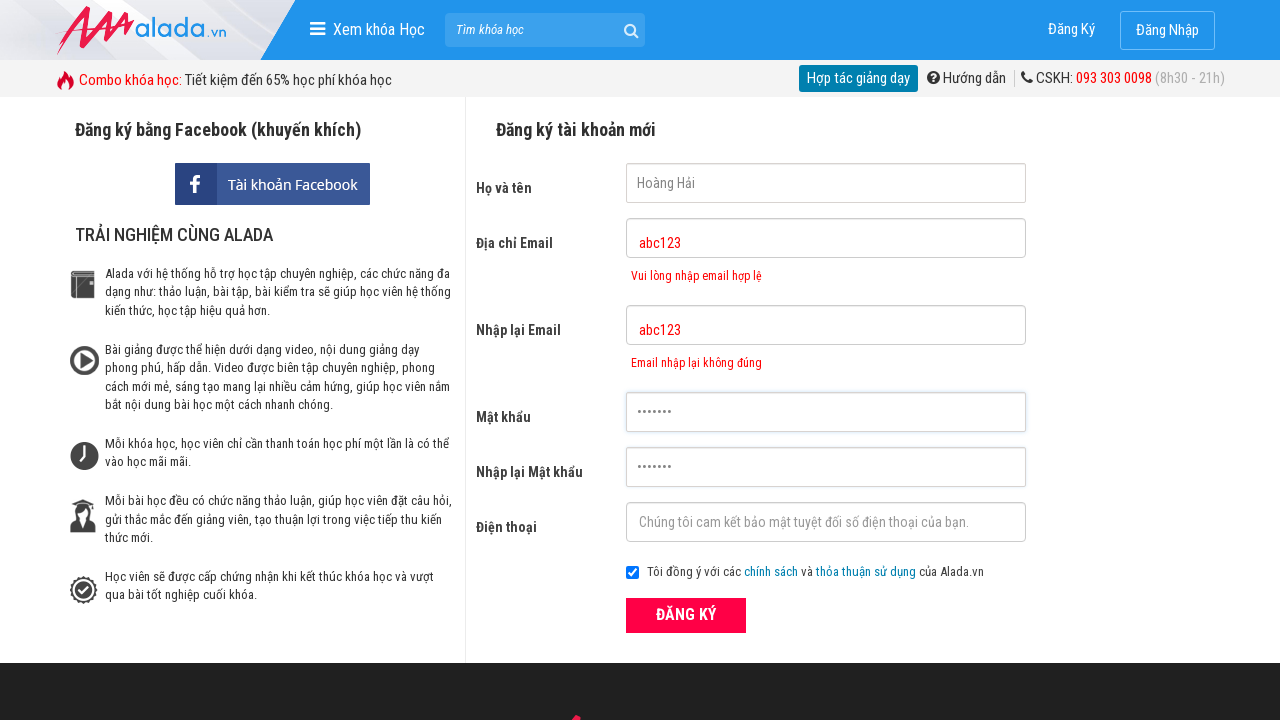

Filled phone field with '0987654321' on input#txtPhone
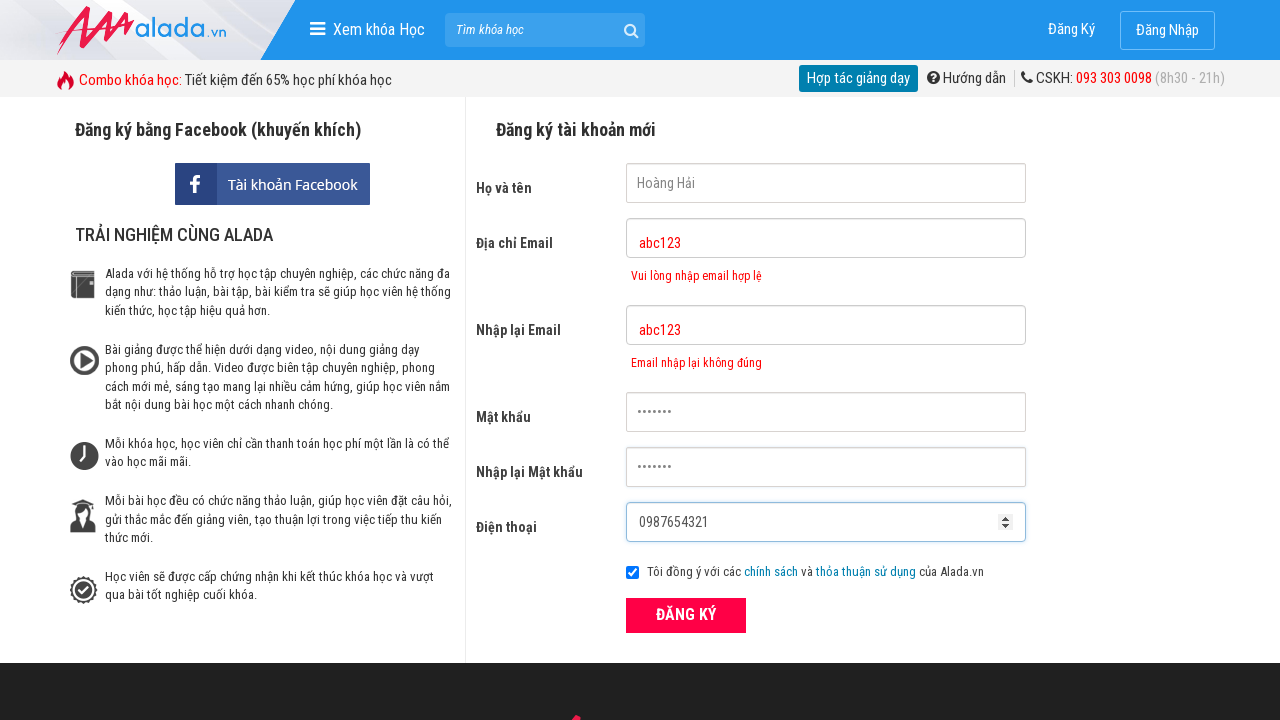

Clicked submit button to submit registration form at (686, 615) on button[type='submit']
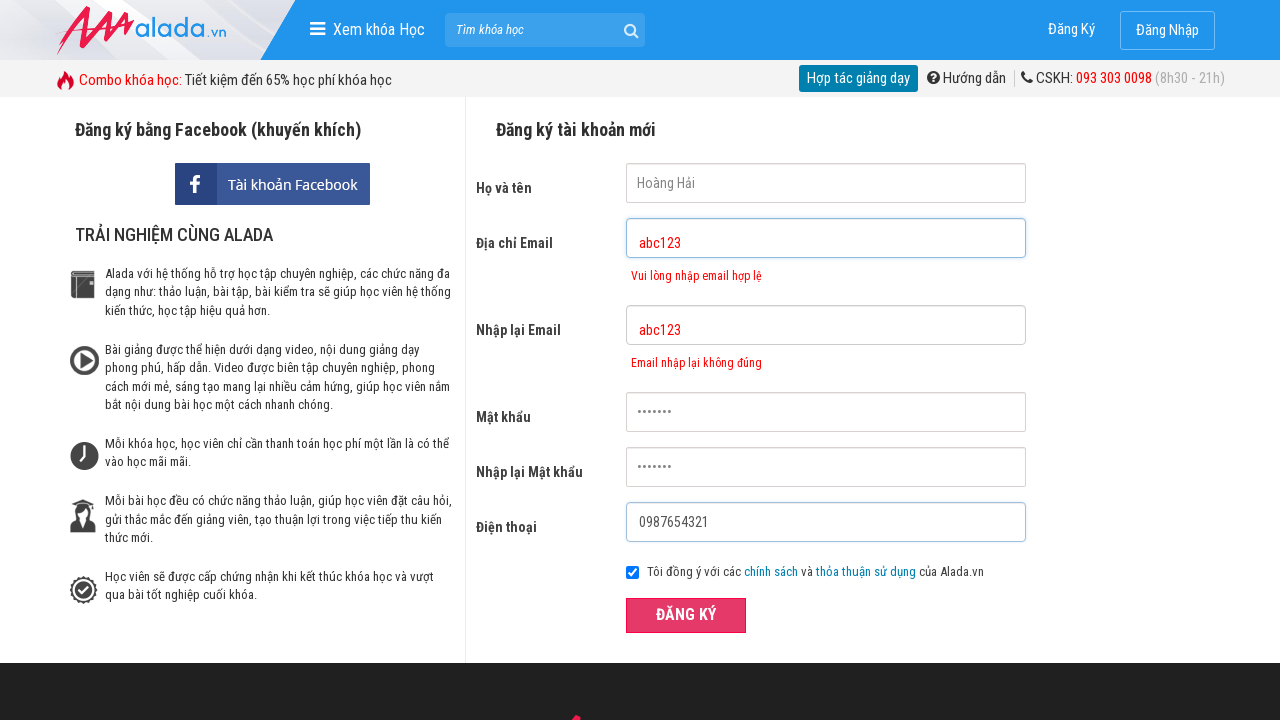

Email error message appeared for invalid email format
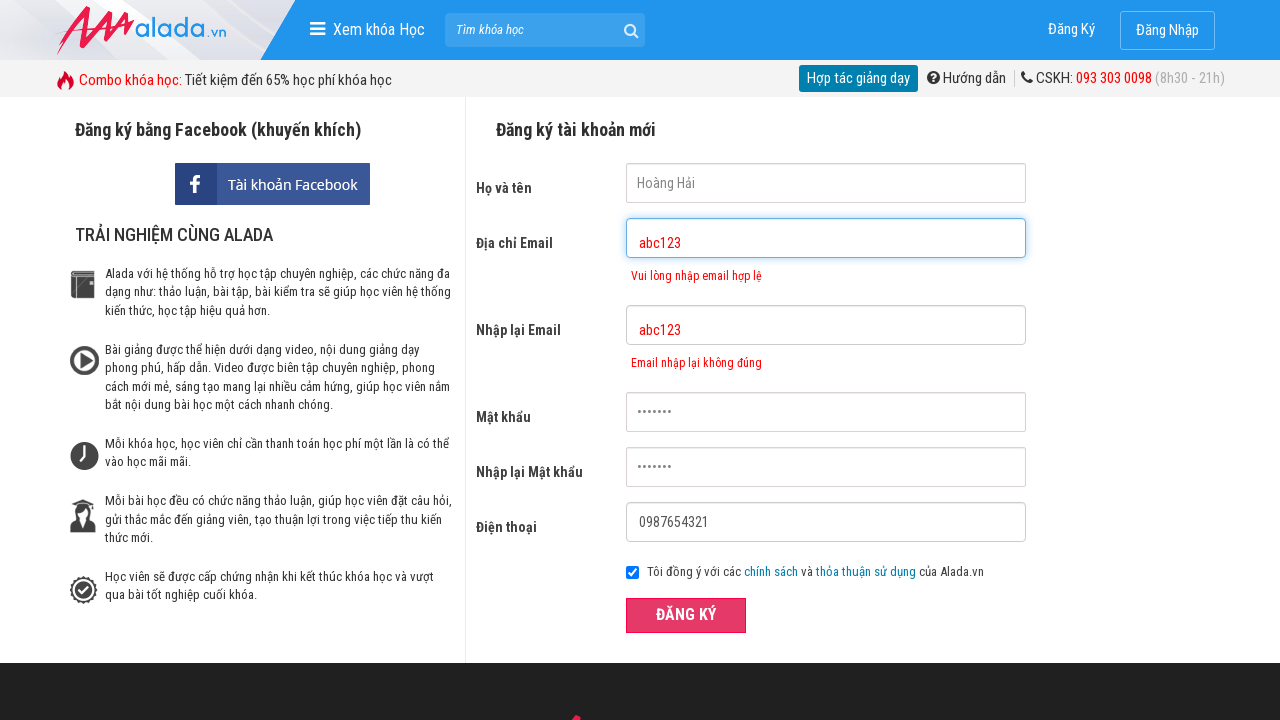

Confirm email error message appeared for invalid email format
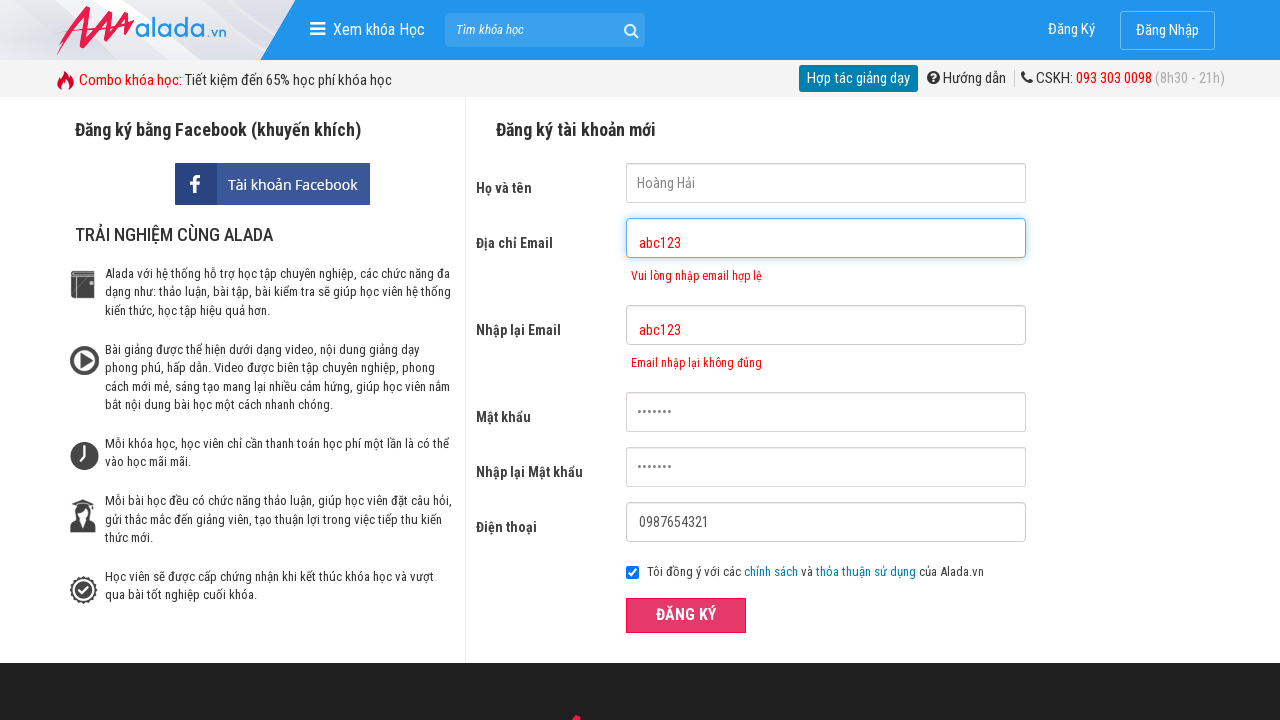

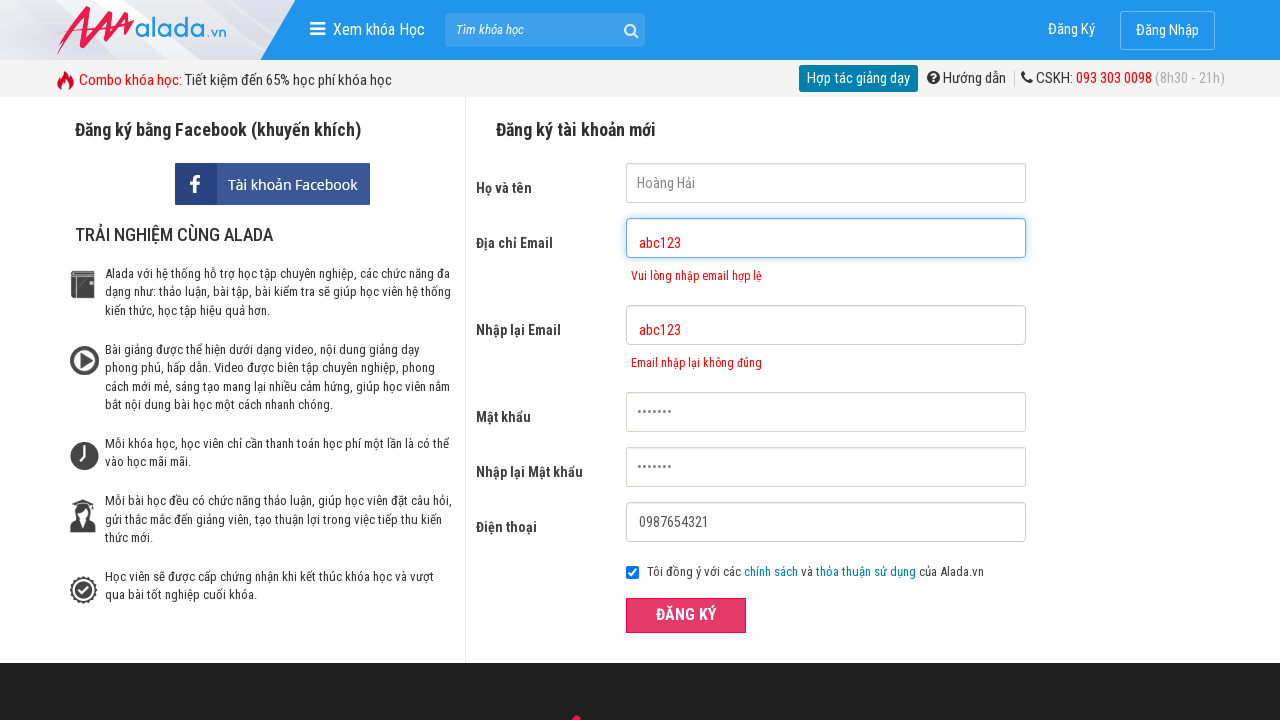